Tests dynamic controls by clicking the Remove button, explicitly waiting for and verifying the "It's gone!" message, then clicking Add button and verifying the "It's back" message appears.

Starting URL: https://the-internet.herokuapp.com/dynamic_controls

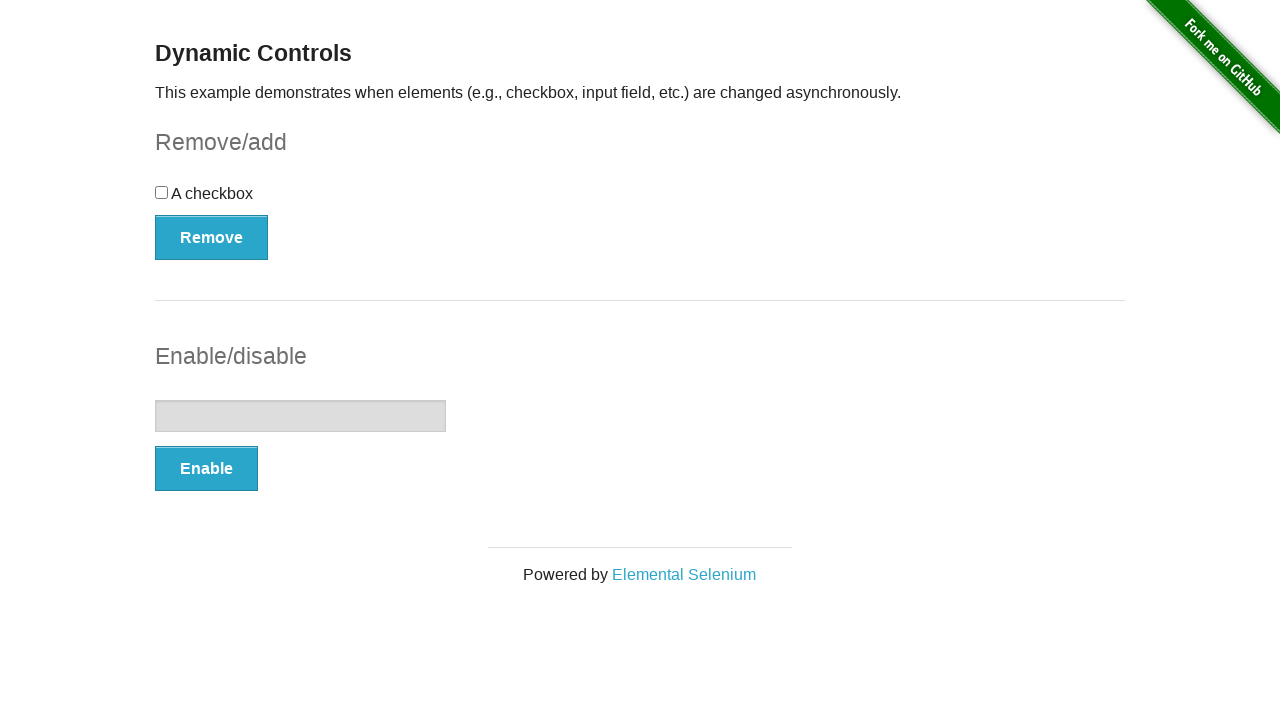

Clicked Remove button to trigger dynamic control removal at (212, 237) on xpath=//*[text()='Remove']
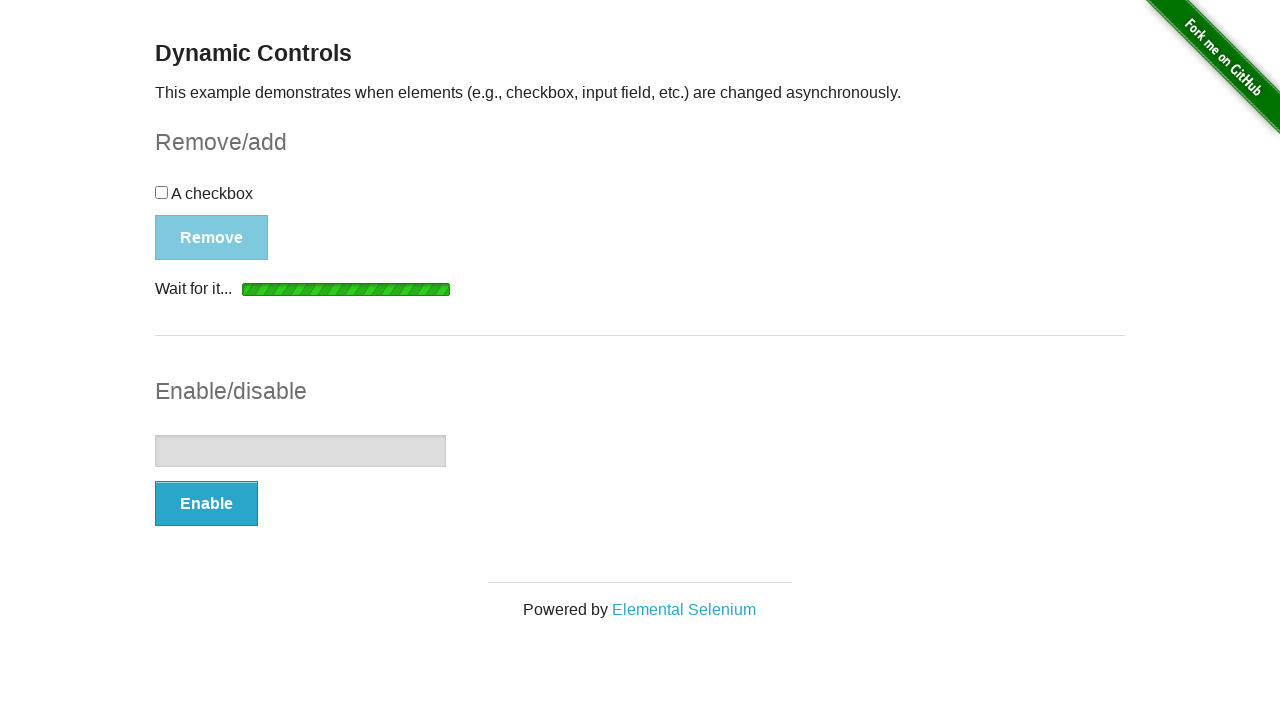

Waited for message element to become visible after removal
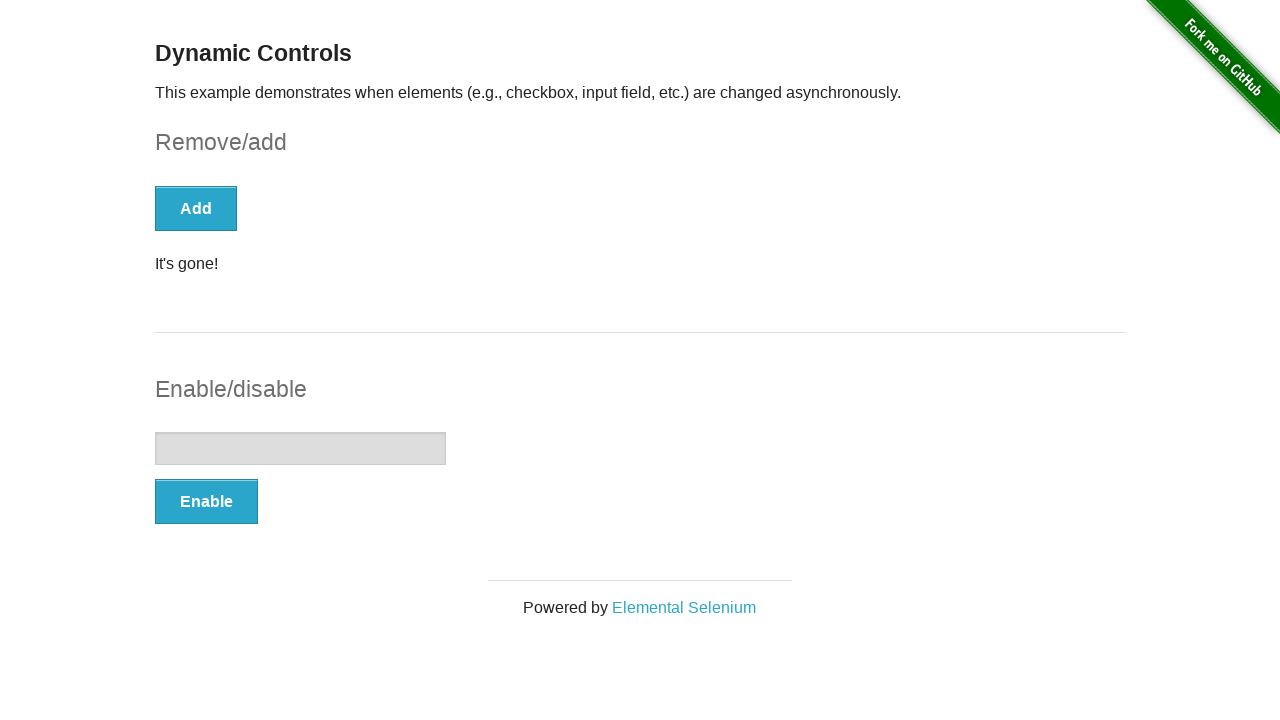

Verified 'It's gone!' message is visible
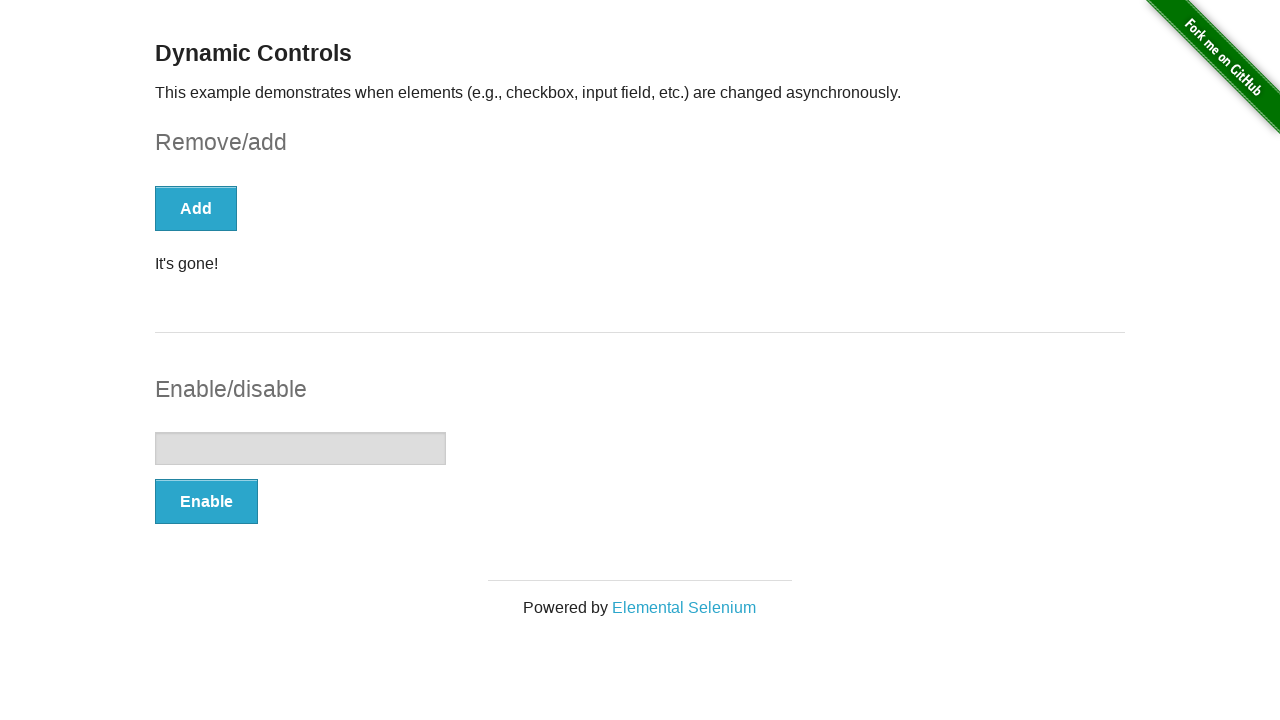

Clicked Add button to restore the dynamic control at (196, 208) on xpath=//button[text()='Add']
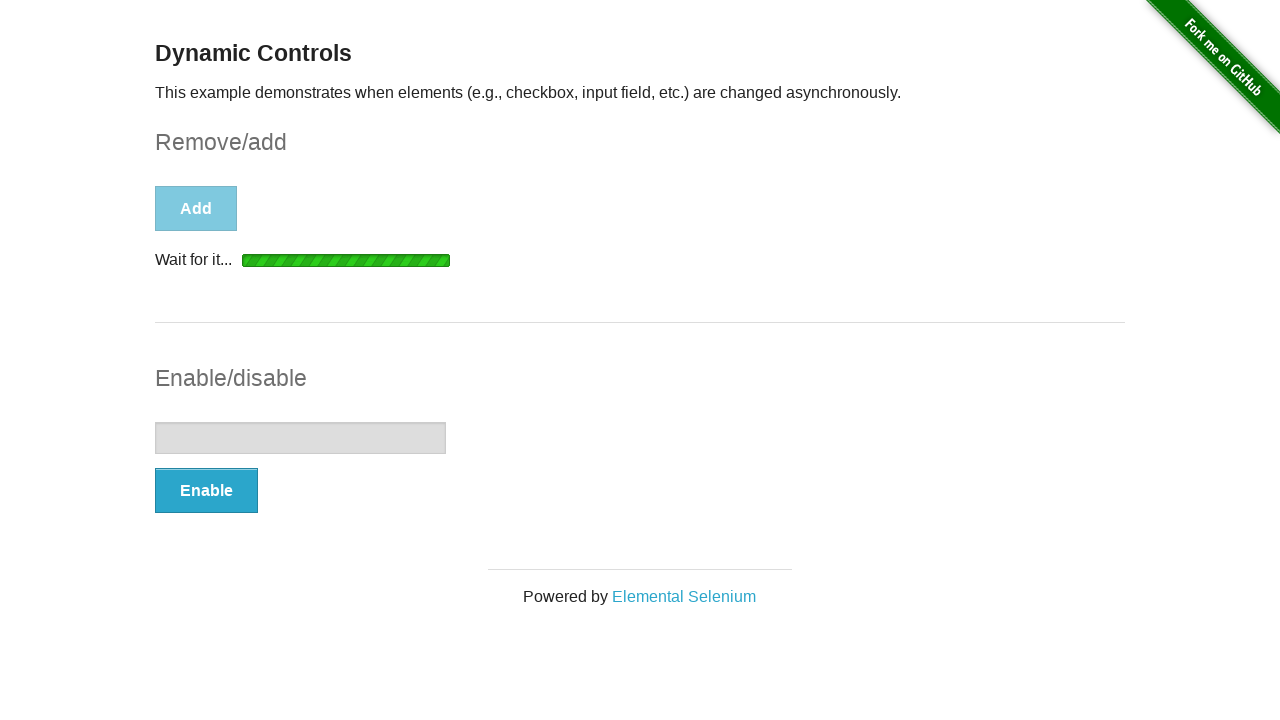

Waited for message element to become visible after addition
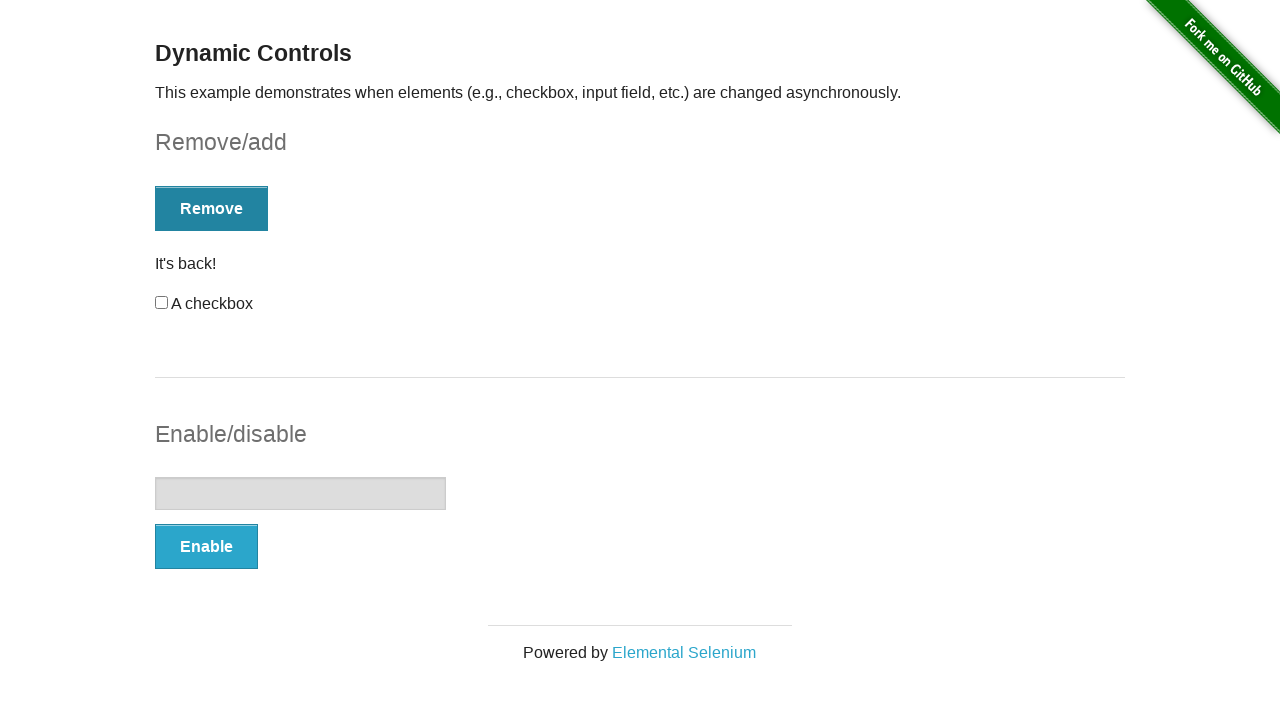

Verified 'It's back' message is visible
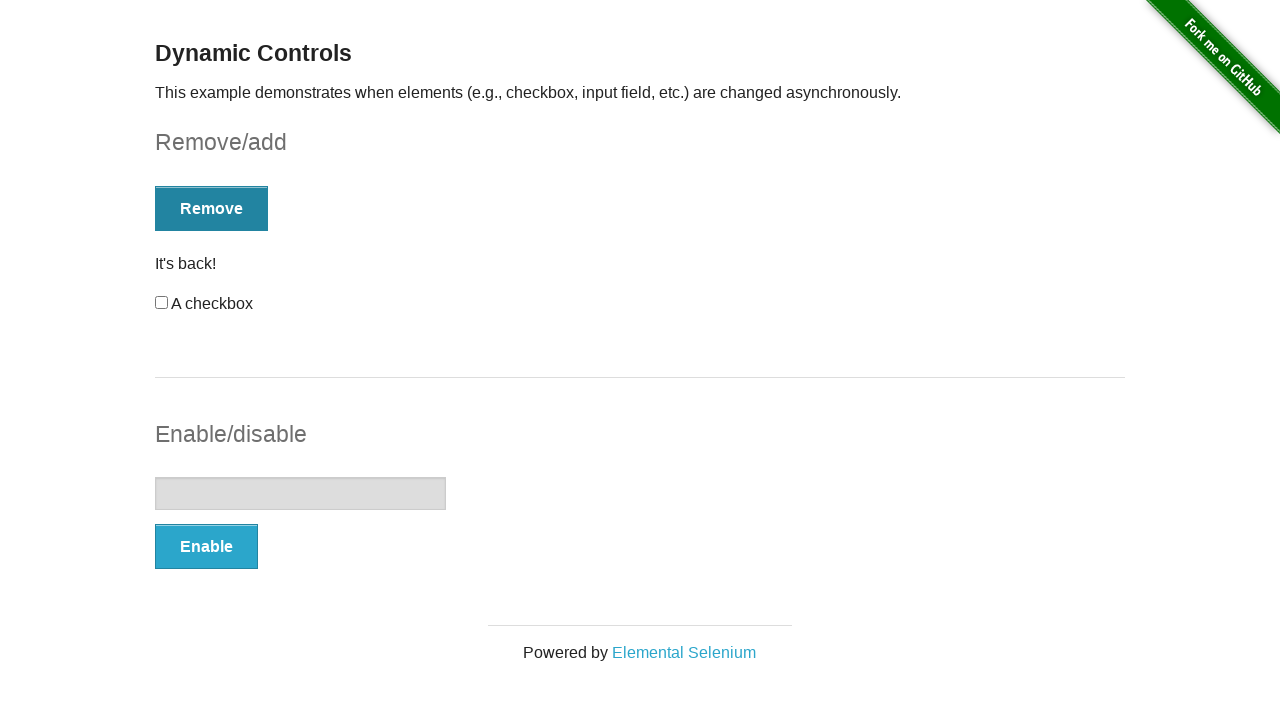

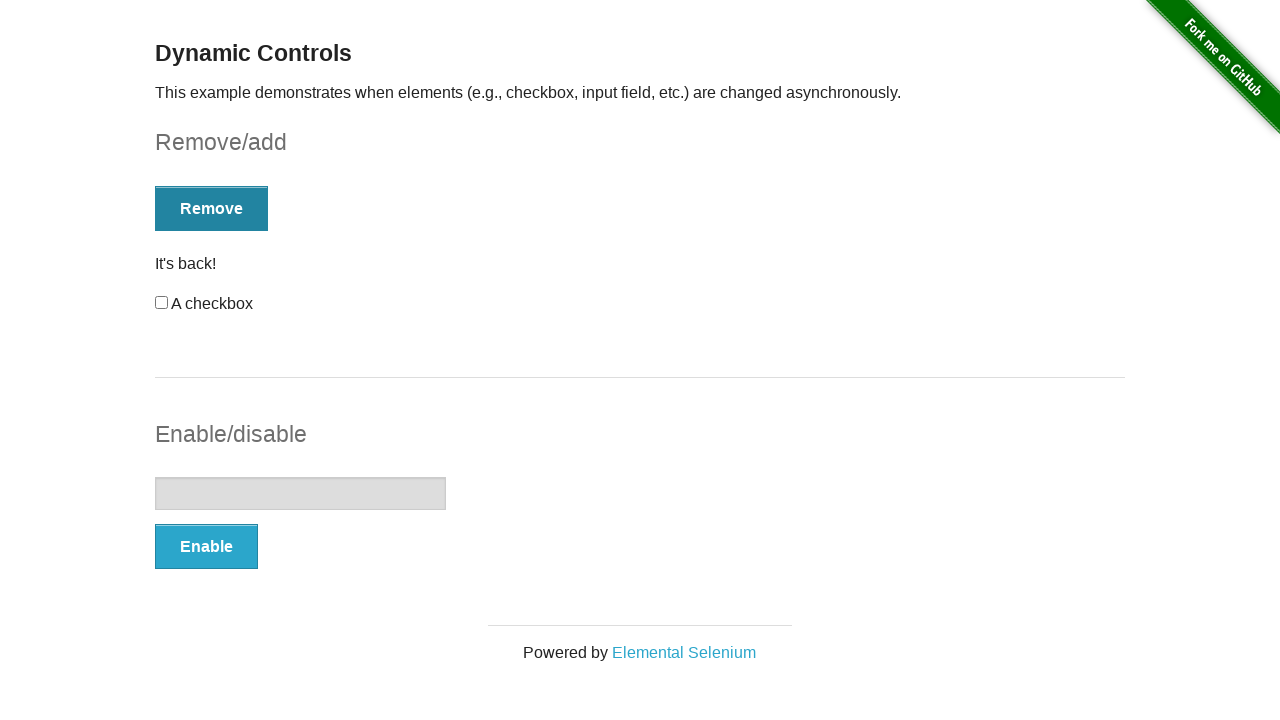